Tests the text input functionality on UI Testing Playground by entering text in an input field and clicking a button that updates its label to match the entered text.

Starting URL: http://uitestingplayground.com/textinput

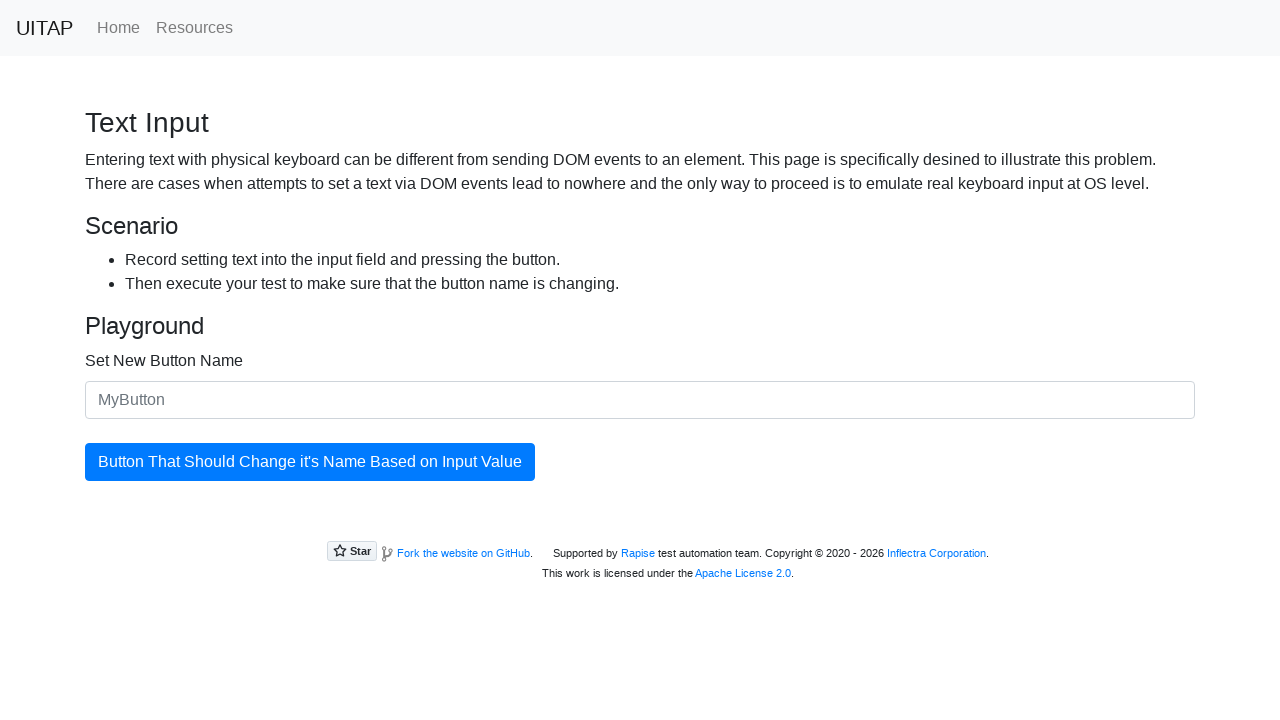

Filled input field with 'SkyPro' on #newButtonName
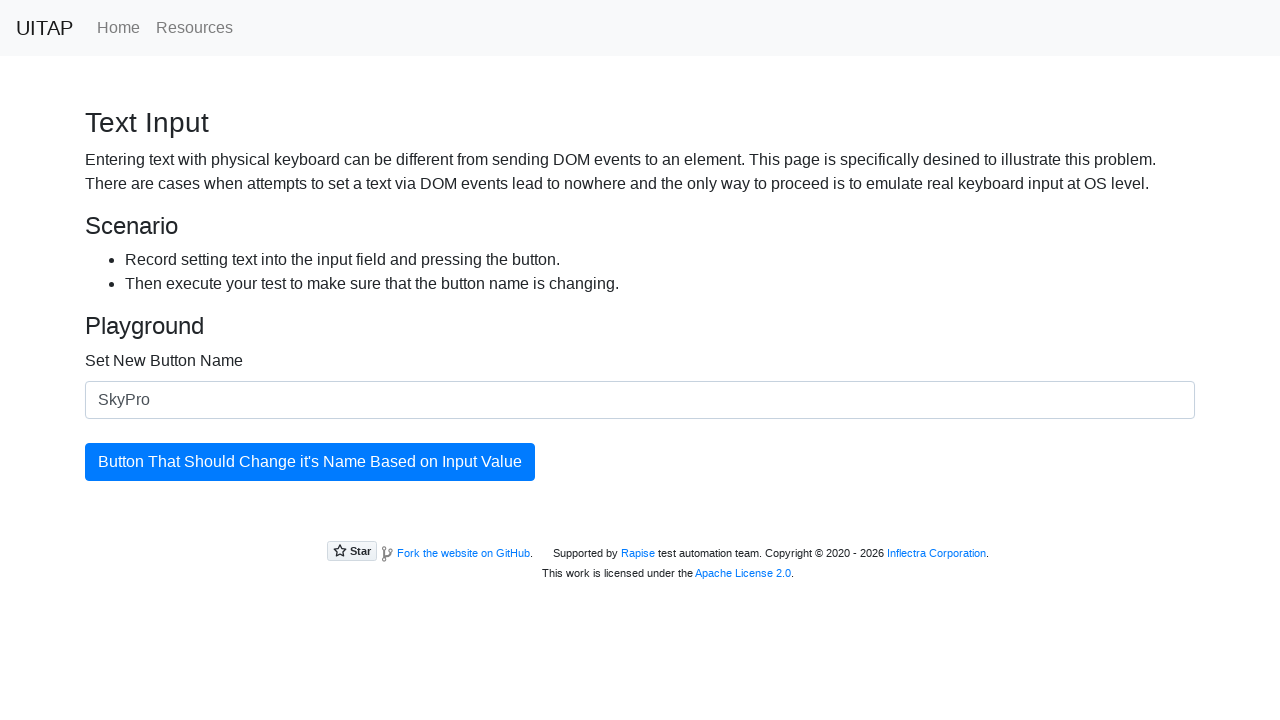

Clicked the button to update its label at (310, 462) on #updatingButton
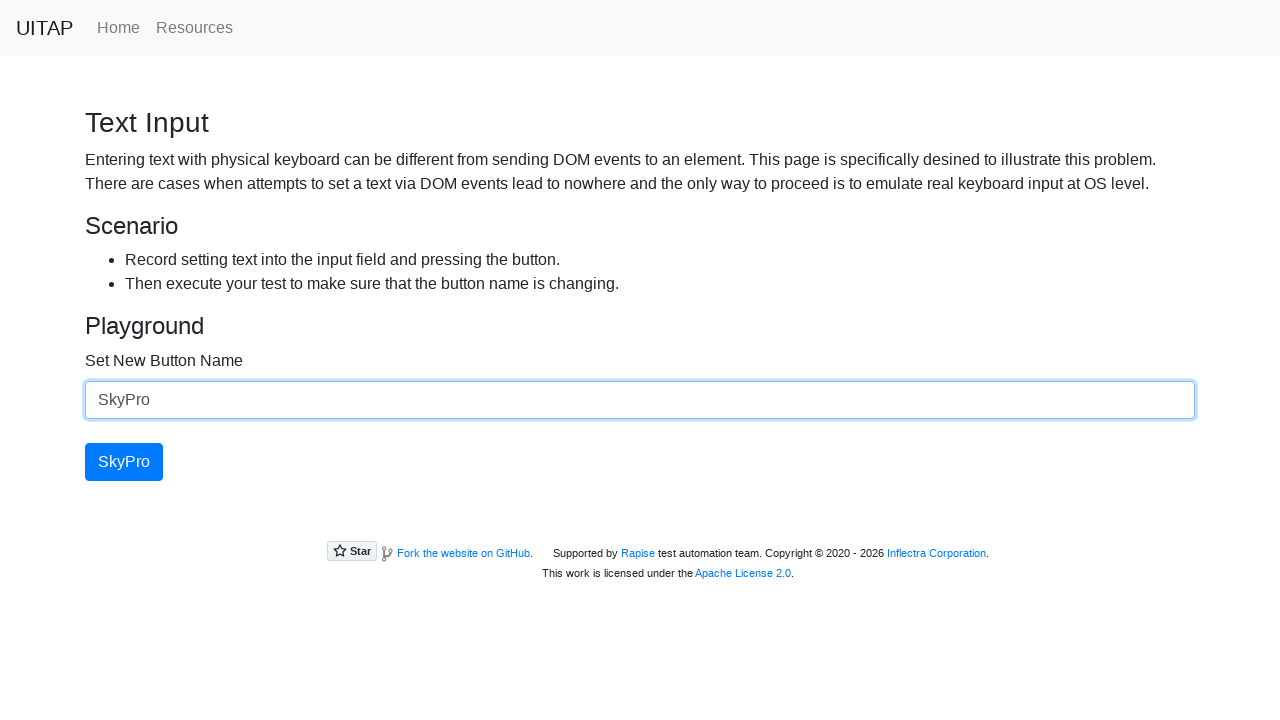

Button label successfully updated to 'SkyPro'
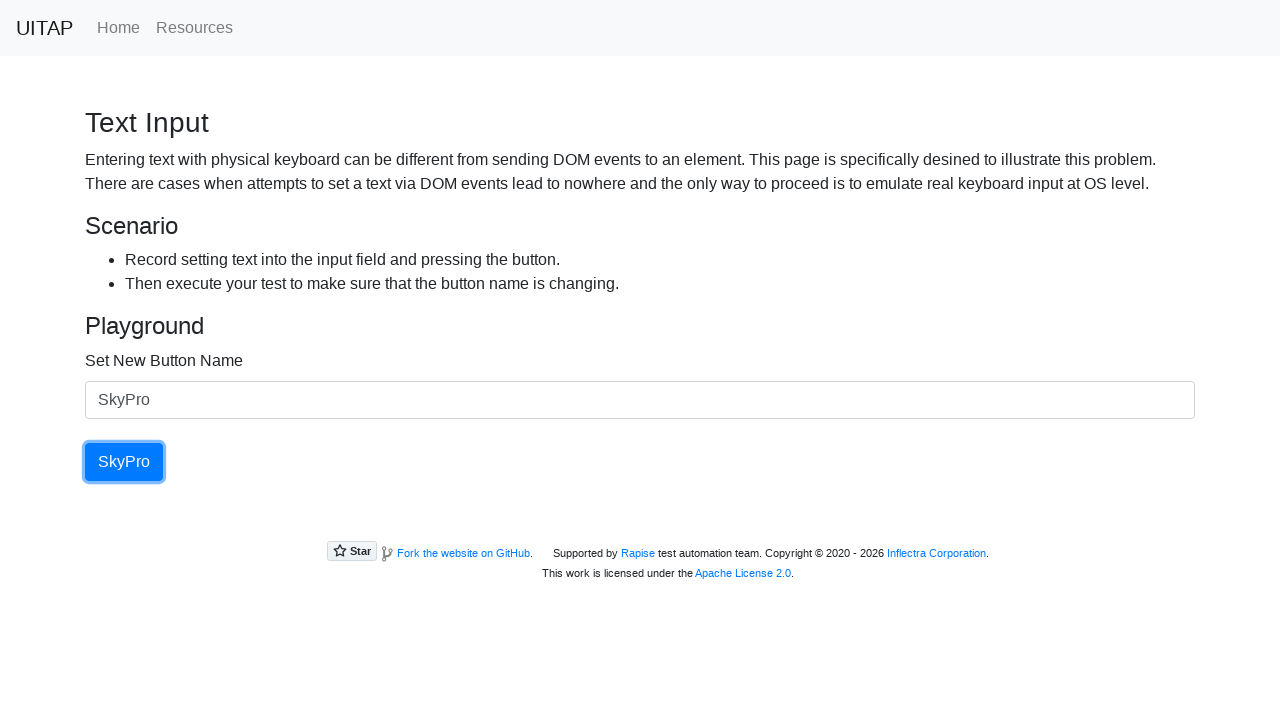

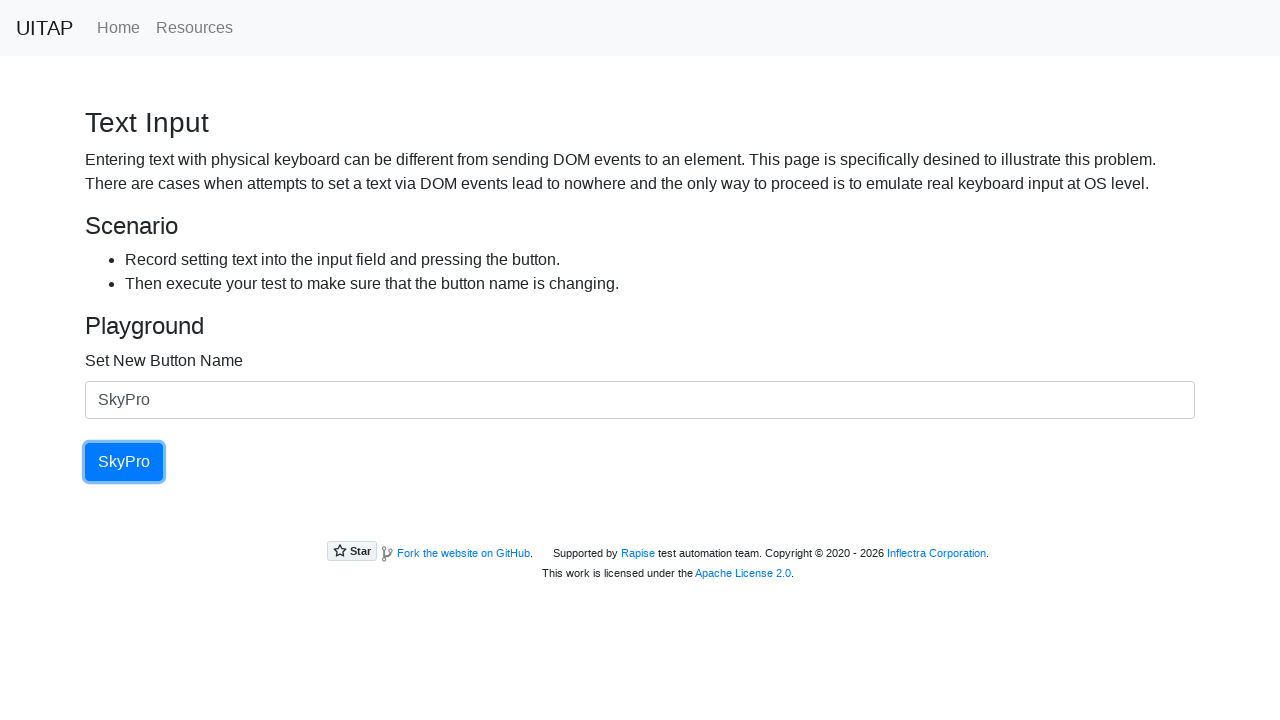